Tests alert popup handling by scrolling to an alert button, clicking it, and accepting the JavaScript alert

Starting URL: https://testautomationpractice.blogspot.com/

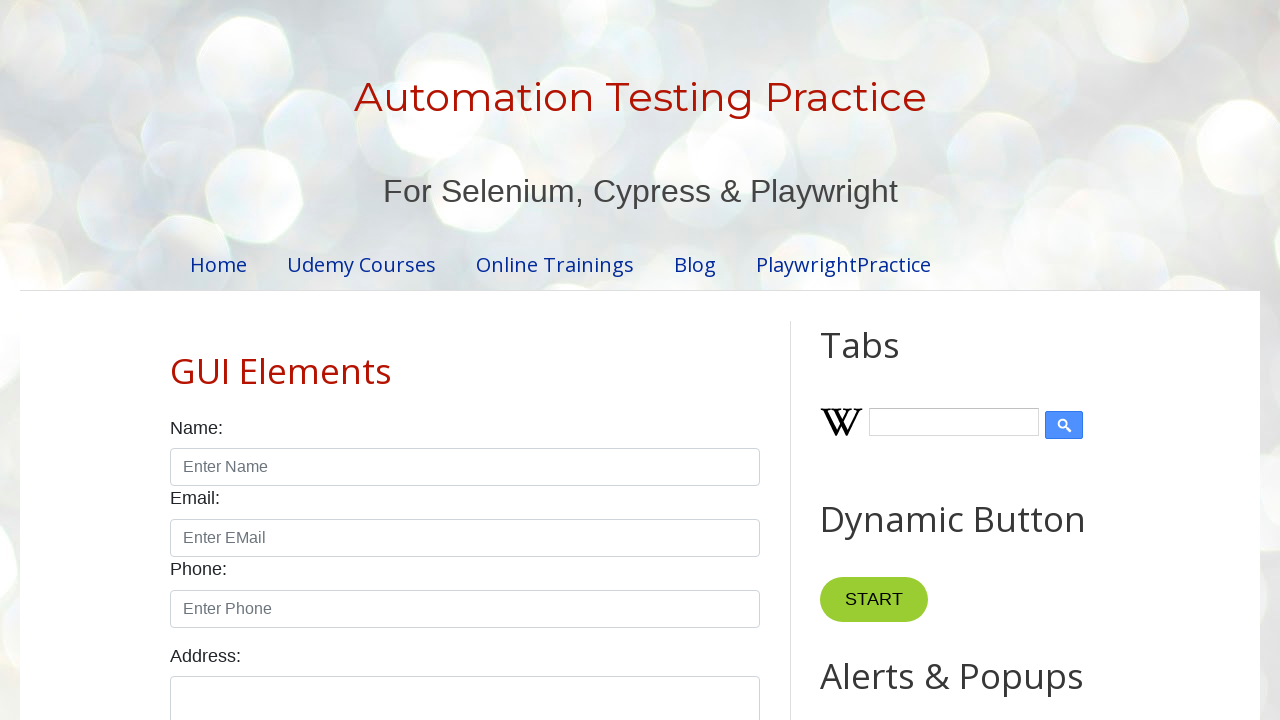

Scrolled down 1000 pixels to make alert button visible
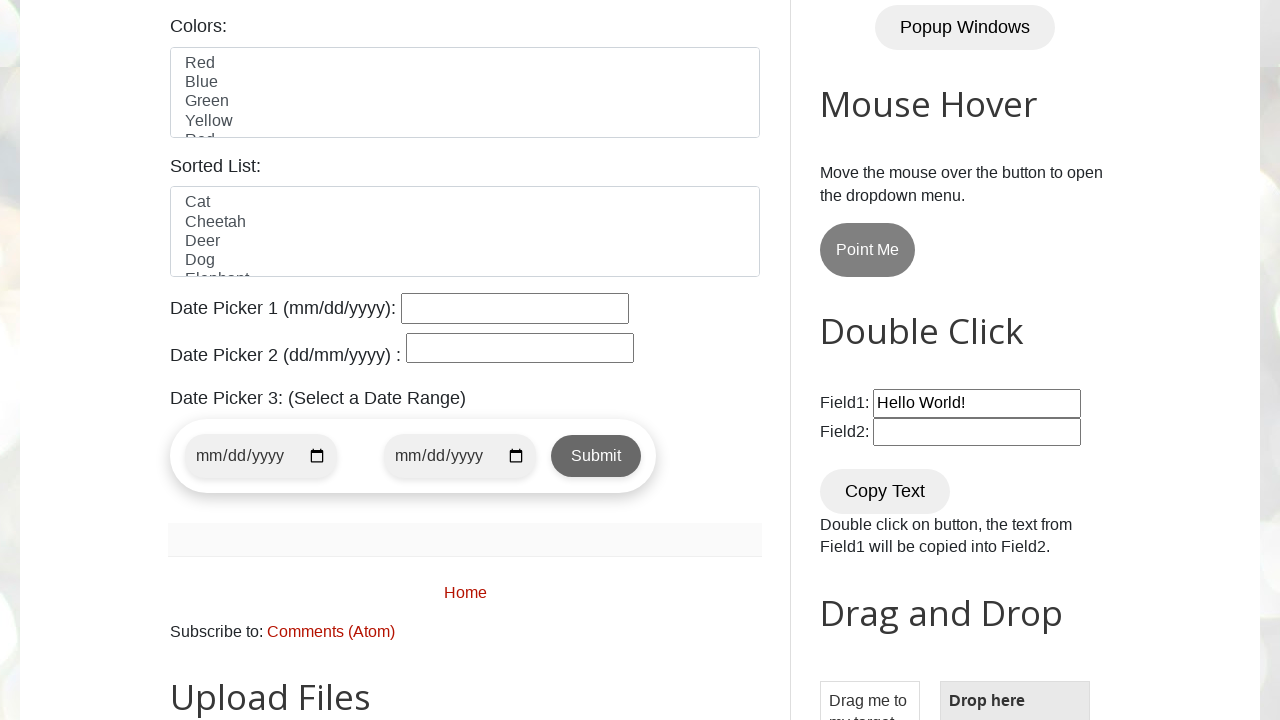

Clicked the alert button at (888, 361) on button#alertBtn
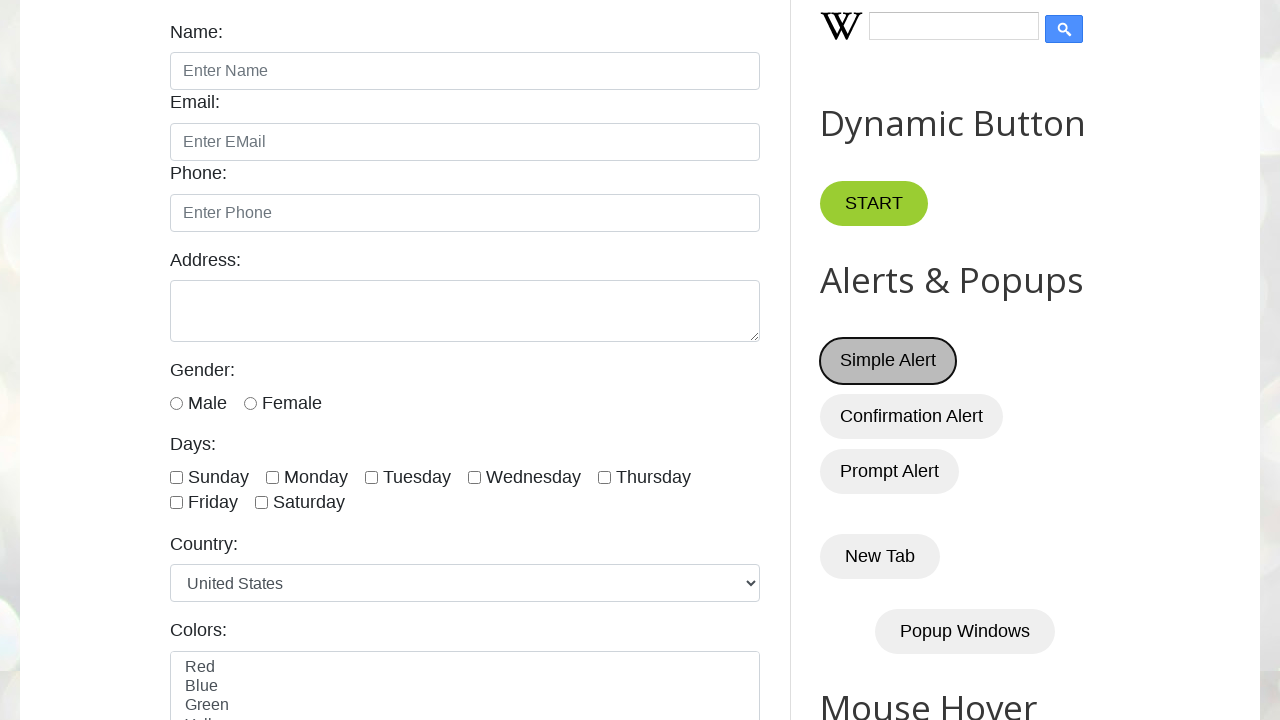

Set up dialog handler to accept JavaScript alert
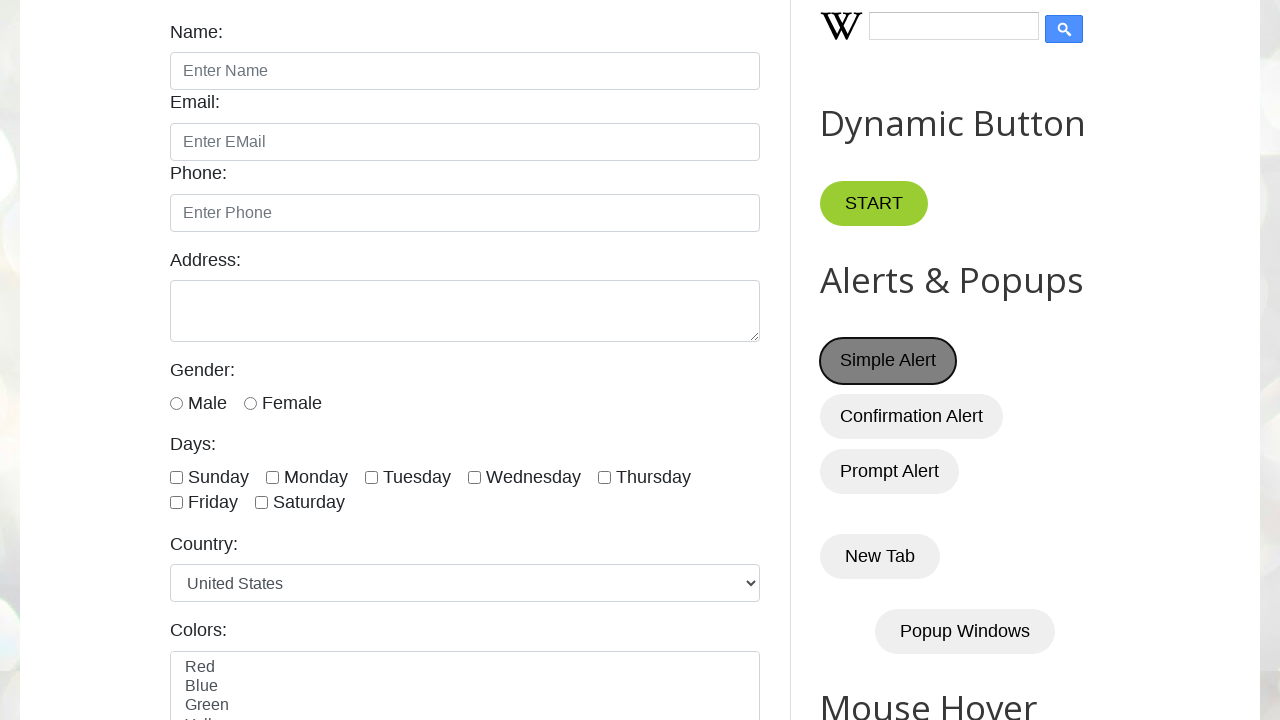

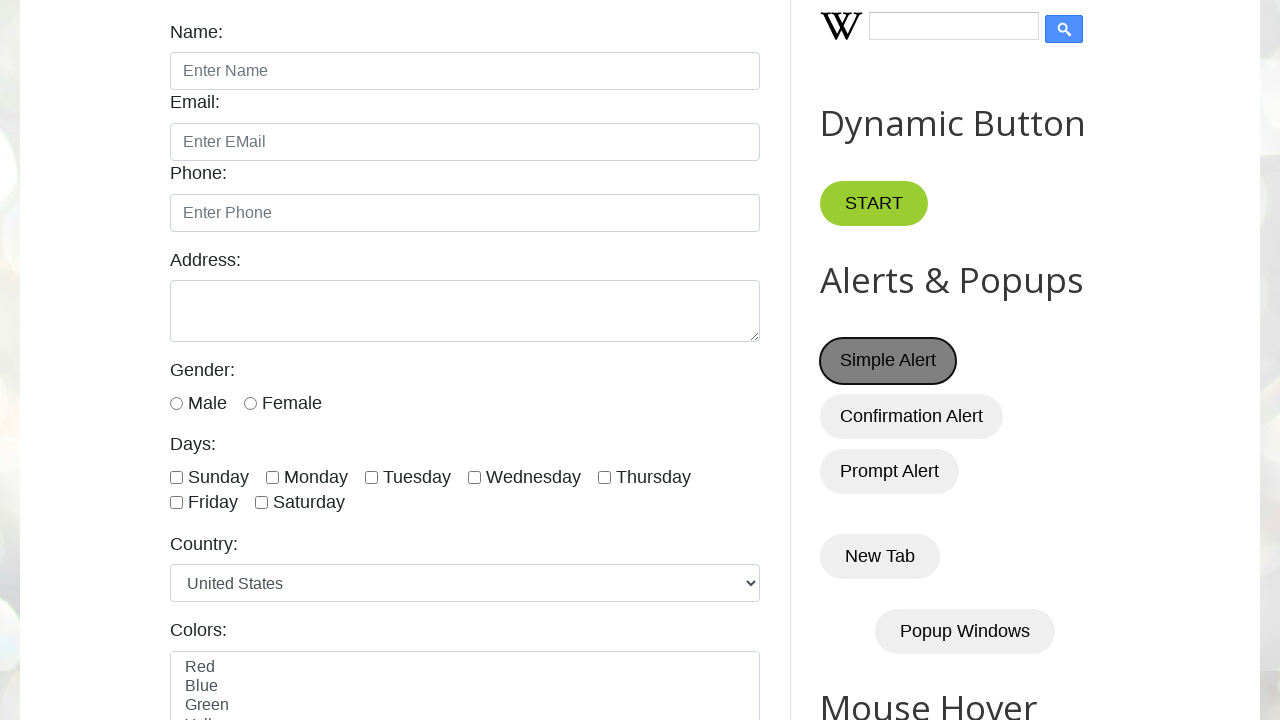